Tests JavaScript execution by scrolling down the GeeksforGeeks homepage using JavaScript scrollBy method

Starting URL: https://www.geeksforgeeks.org/

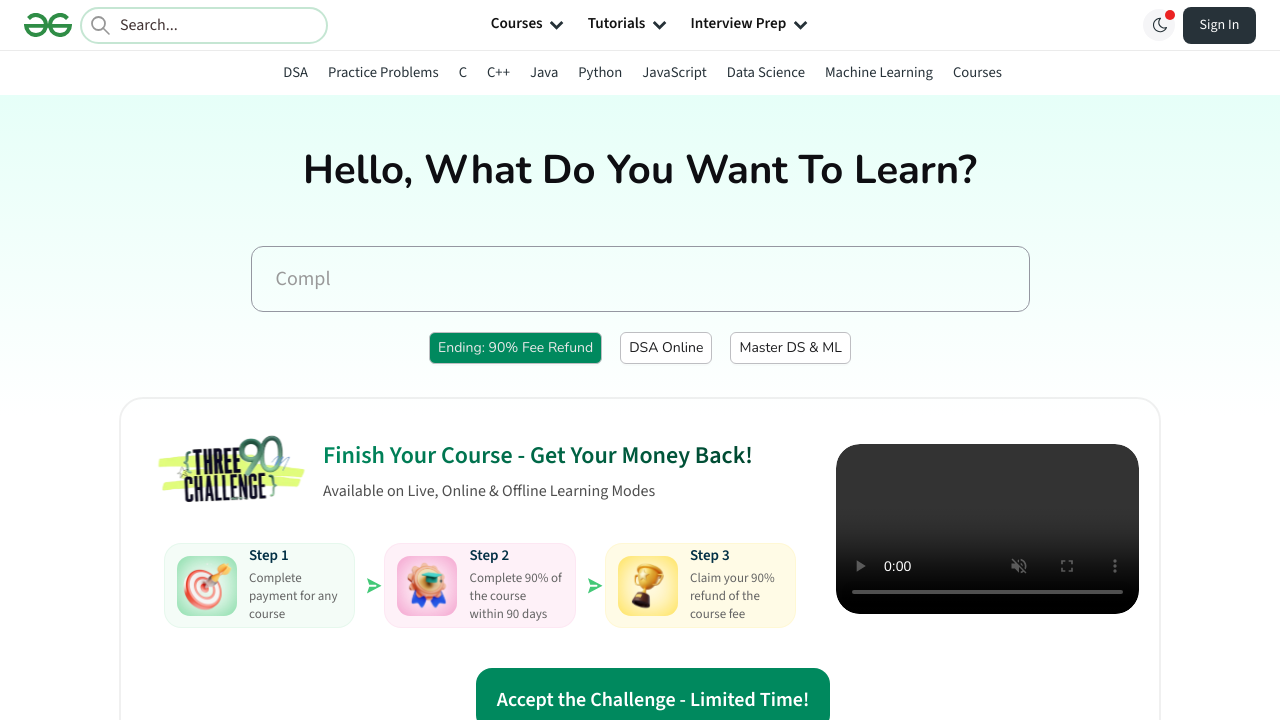

Scrolled down 5000 pixels on GeeksforGeeks homepage using JavaScript scrollBy method
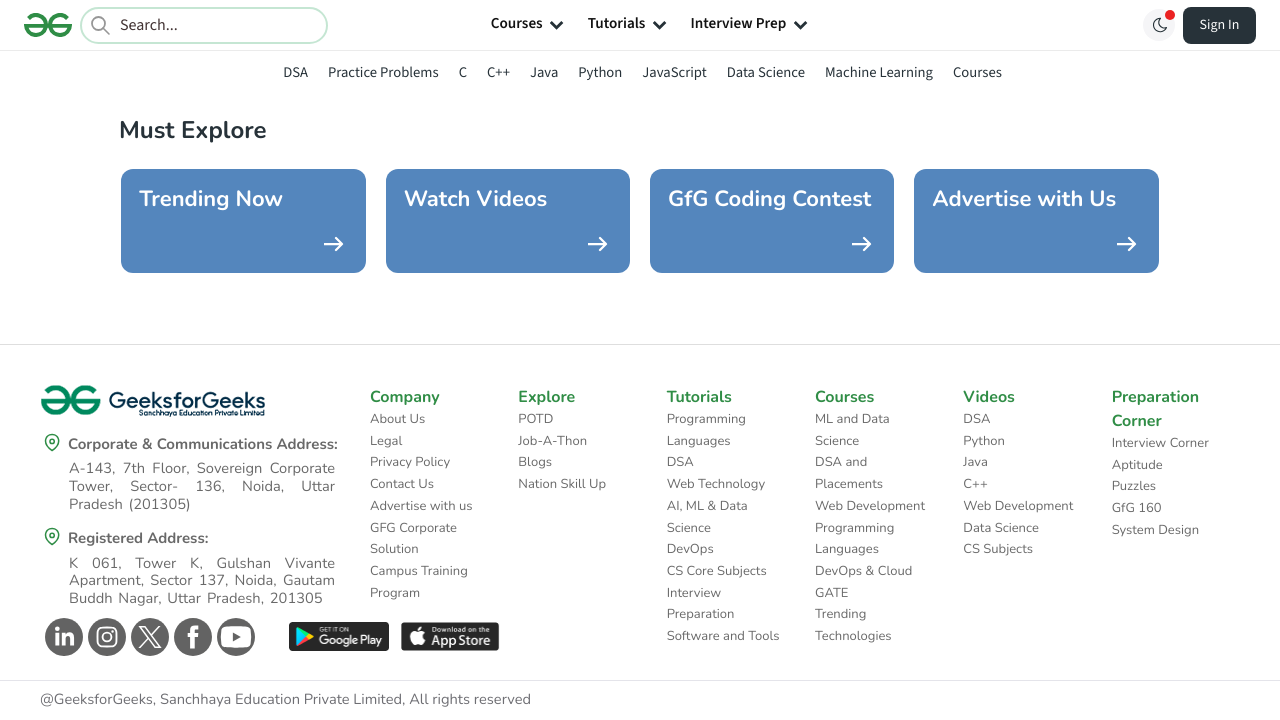

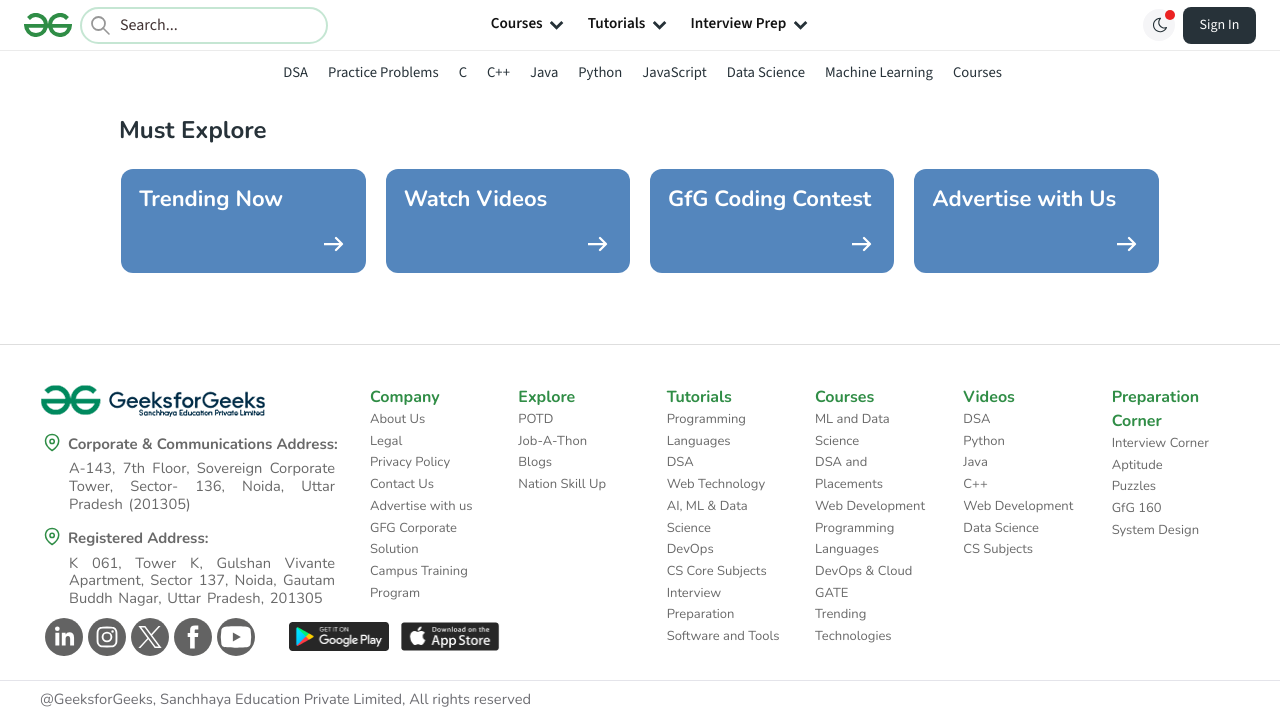